Tests the Python.org search functionality by entering a search query "pycon" and submitting the form

Starting URL: http://www.python.org

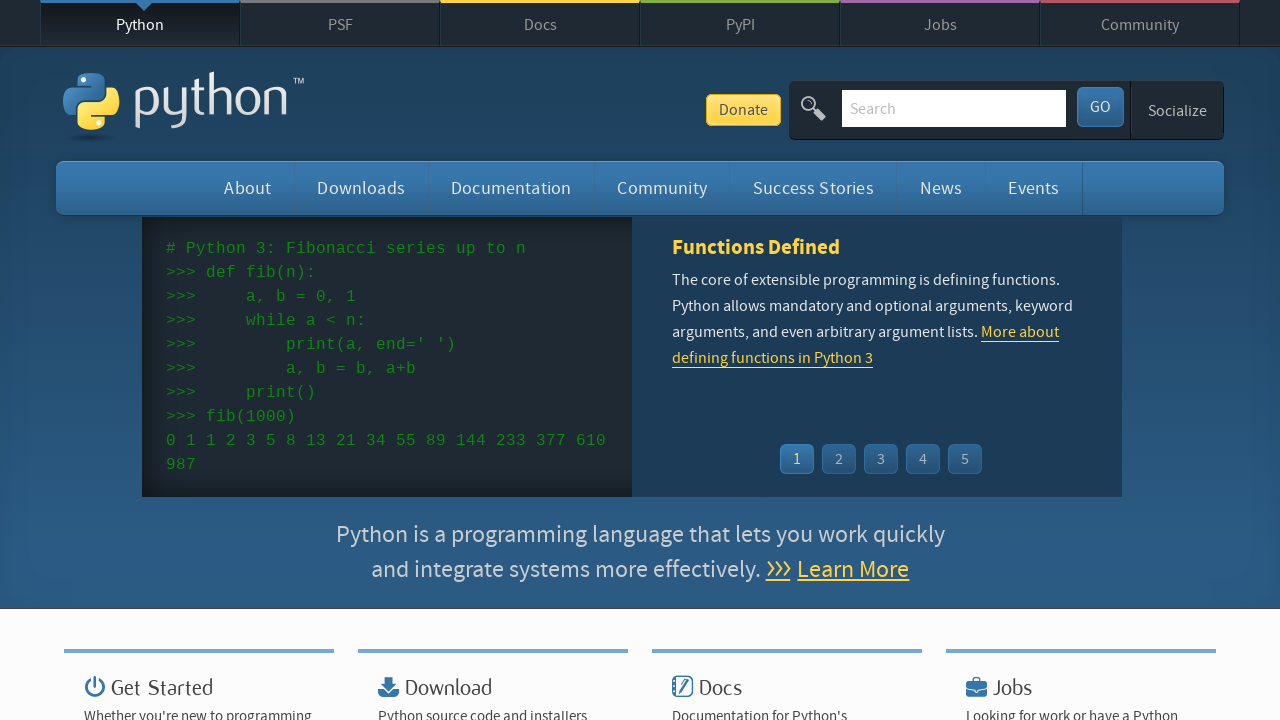

Filled search box with 'pycon' query on input[name='q']
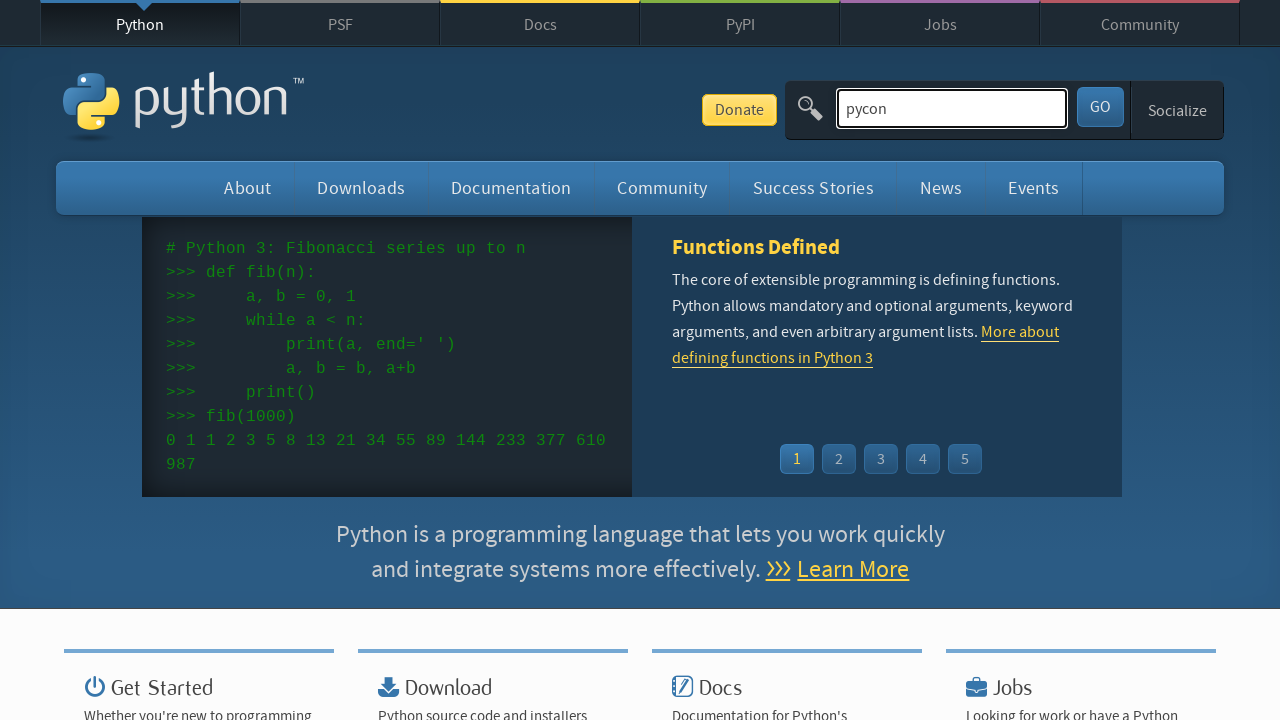

Pressed Enter to submit search form on input[name='q']
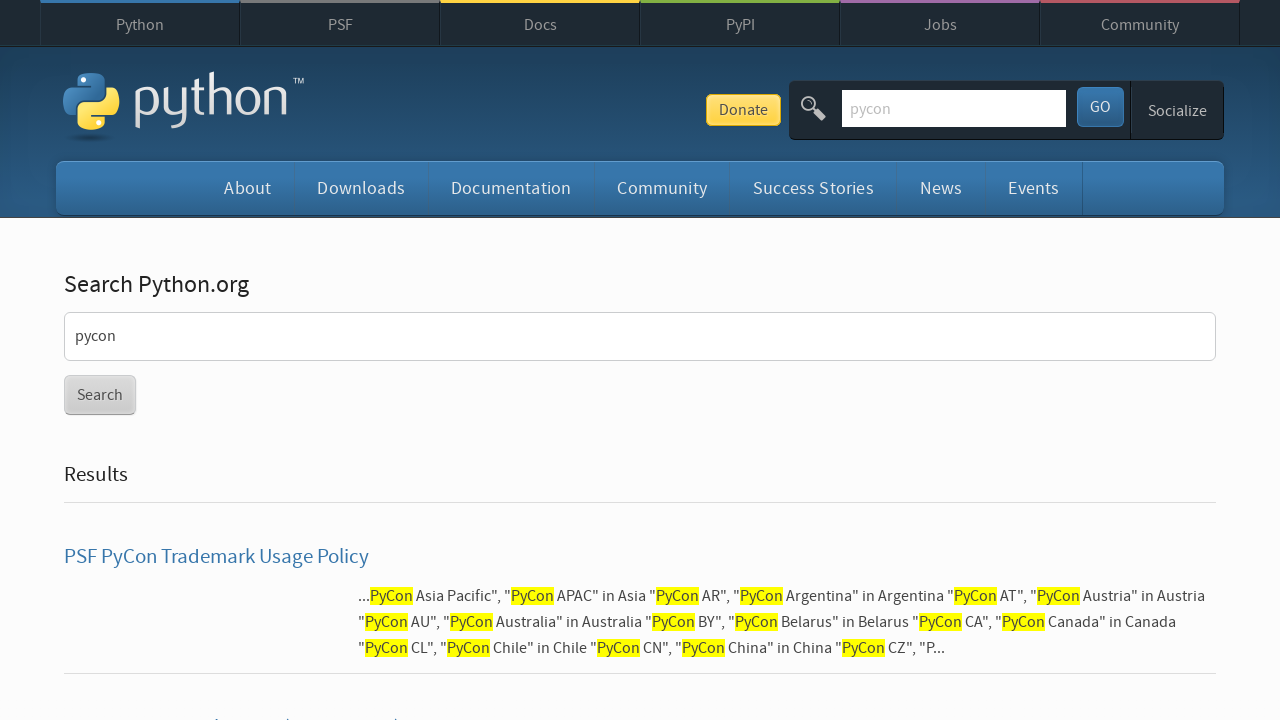

Search results page loaded successfully
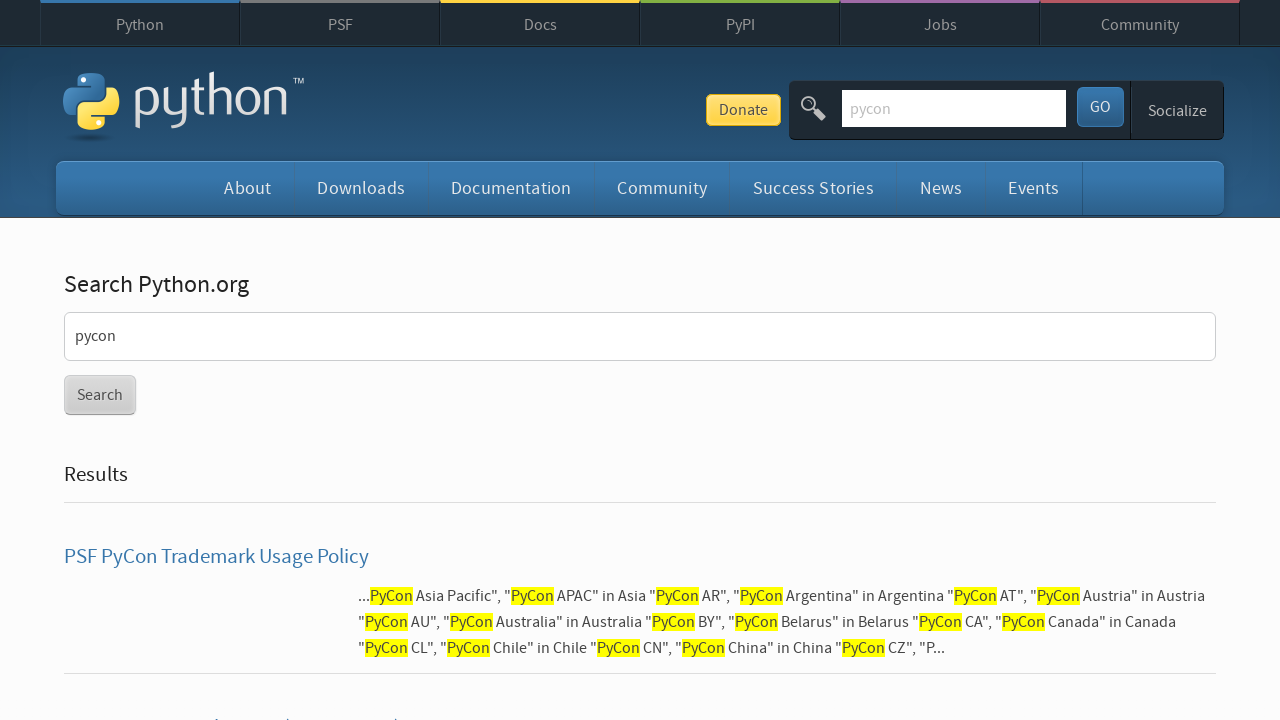

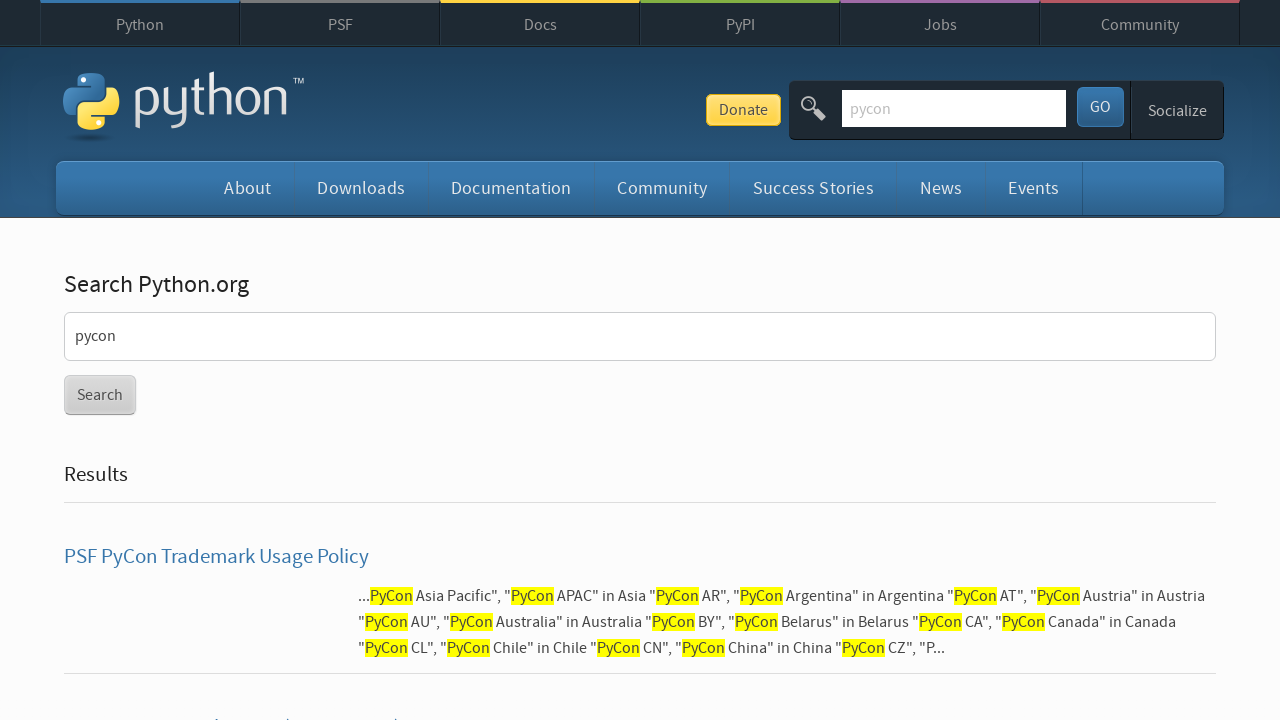